Tests browser navigation methods by navigating between two websites, using back/forward buttons, and refreshing the page

Starting URL: https://geeksforgeeks.com/

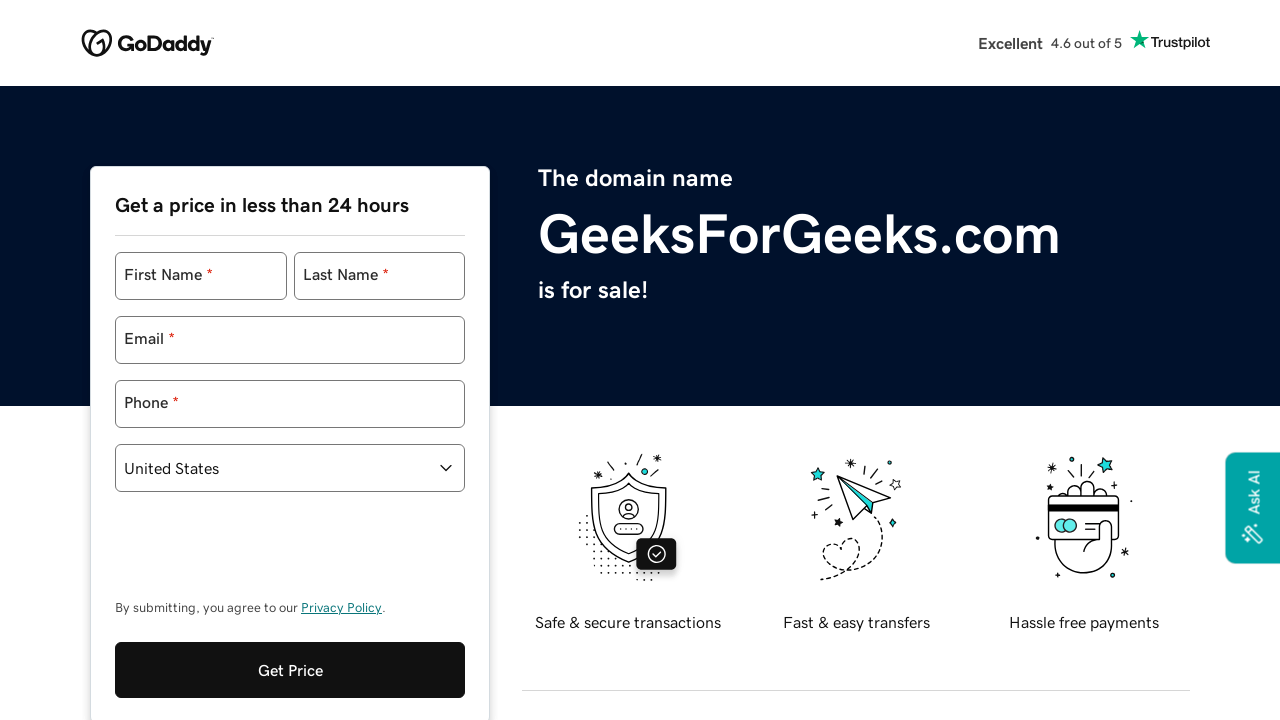

Navigated to https://w3schools.com/
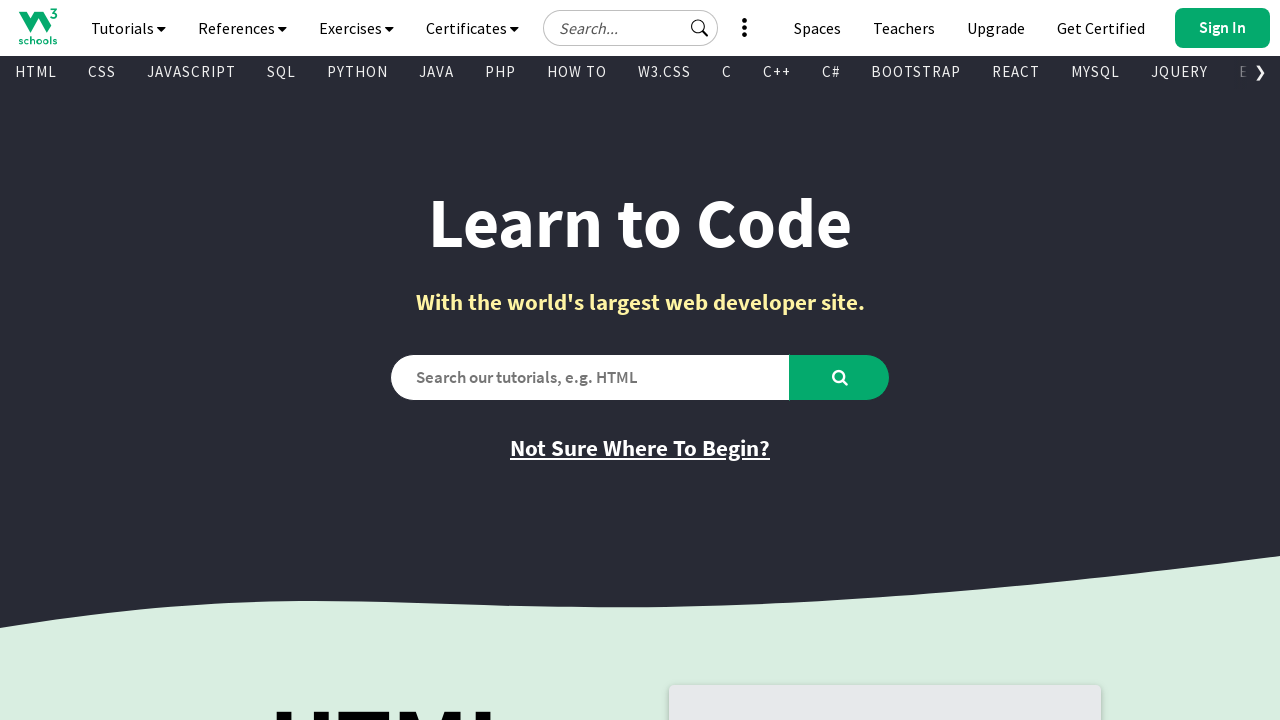

Navigated back to GeeksforGeeks
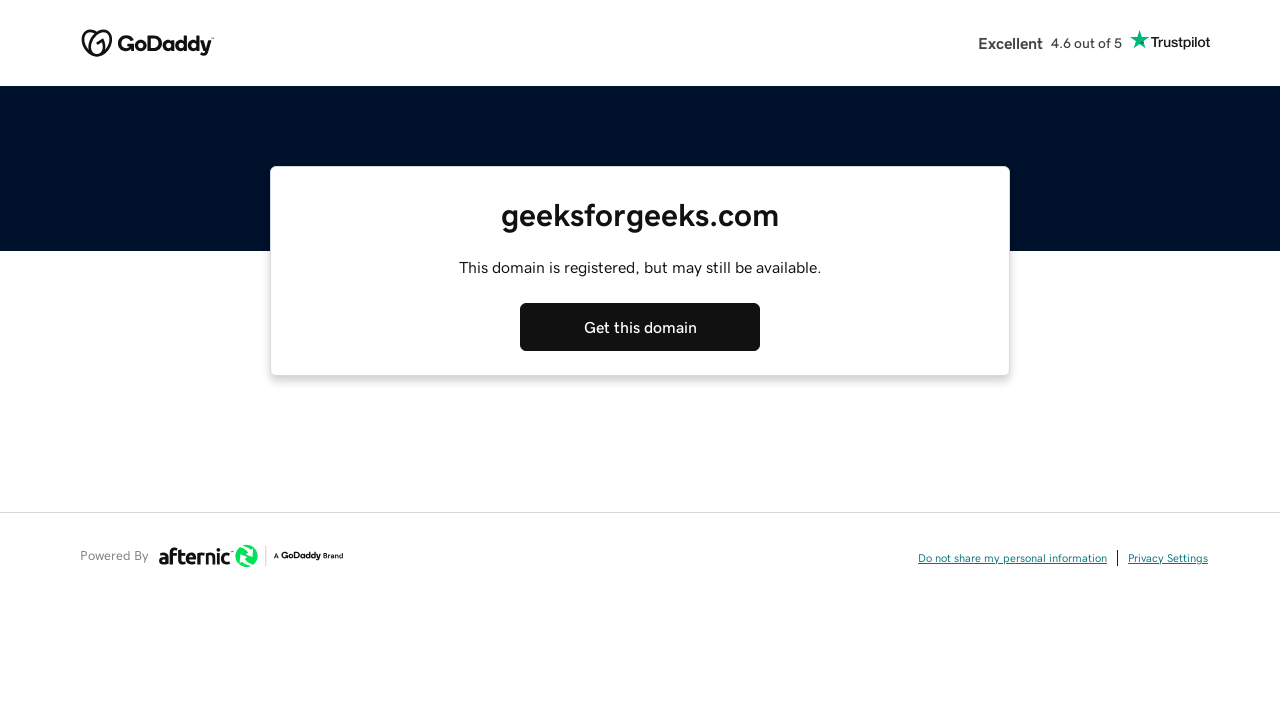

Navigated forward to W3Schools
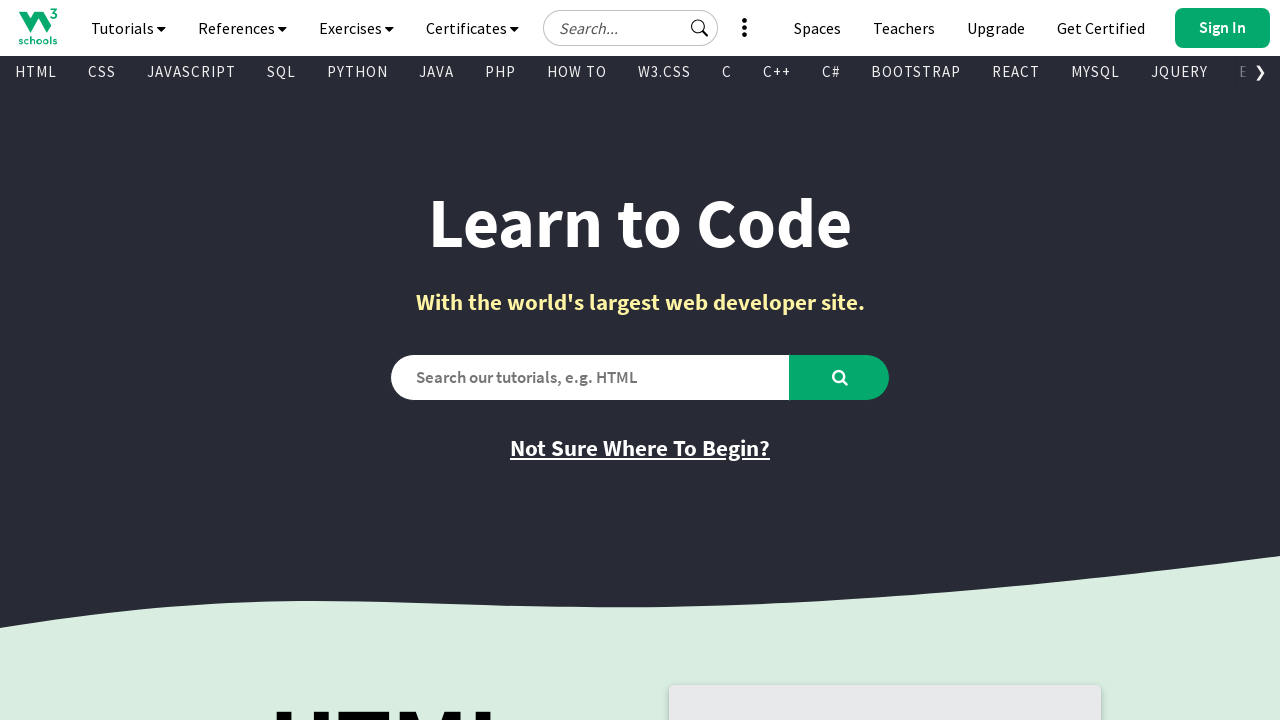

Refreshed the current page
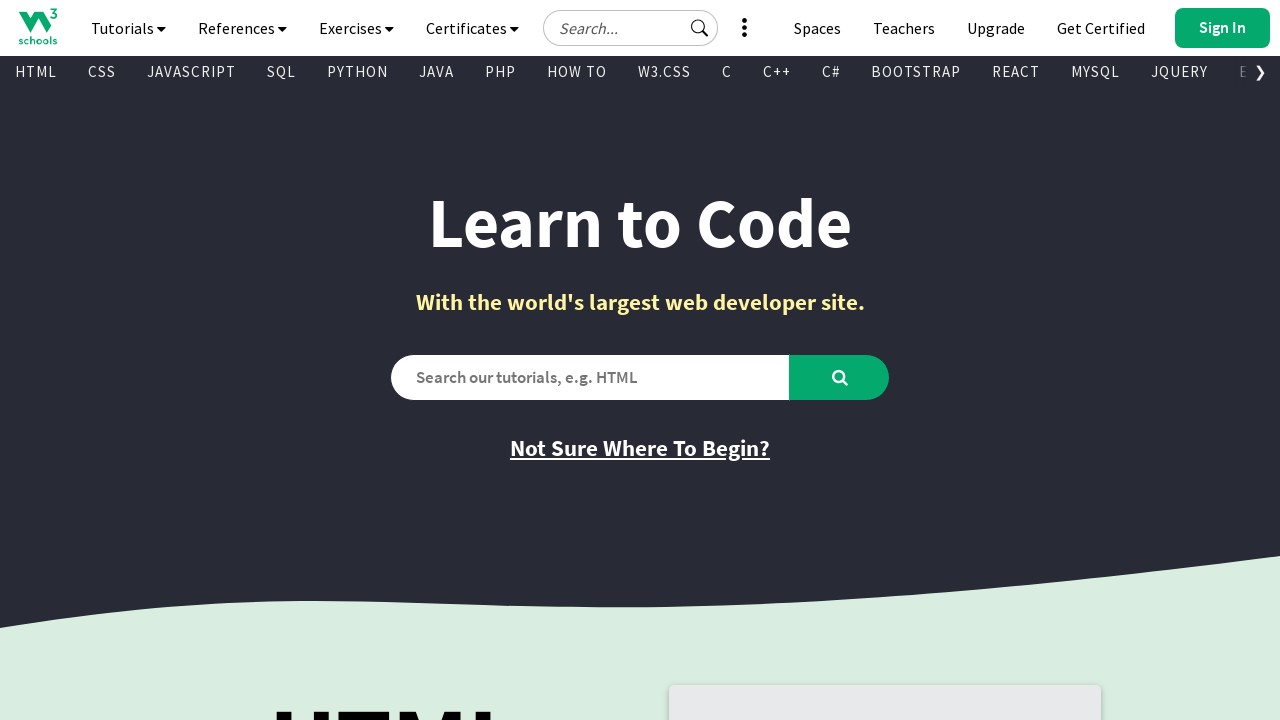

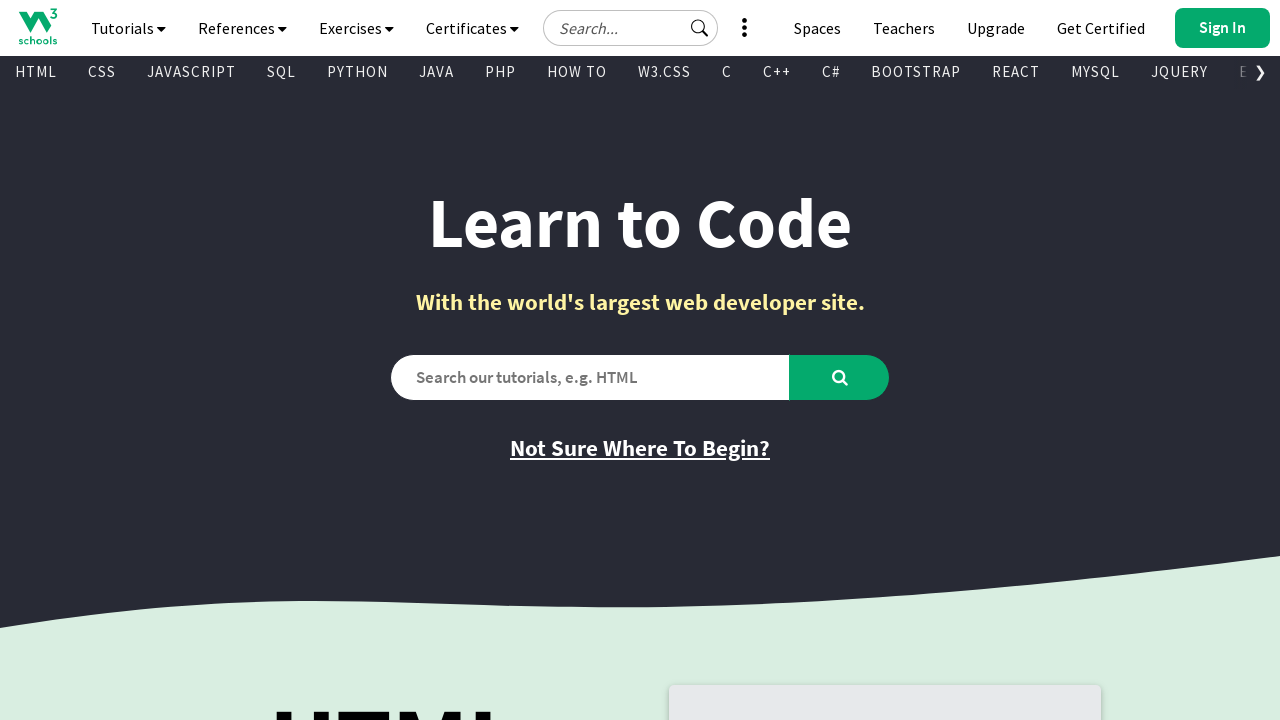